Navigates through a link with specific text, then fills out a registration form with personal information including first name, last name, city, and country.

Starting URL: http://suninjuly.github.io/find_link_text

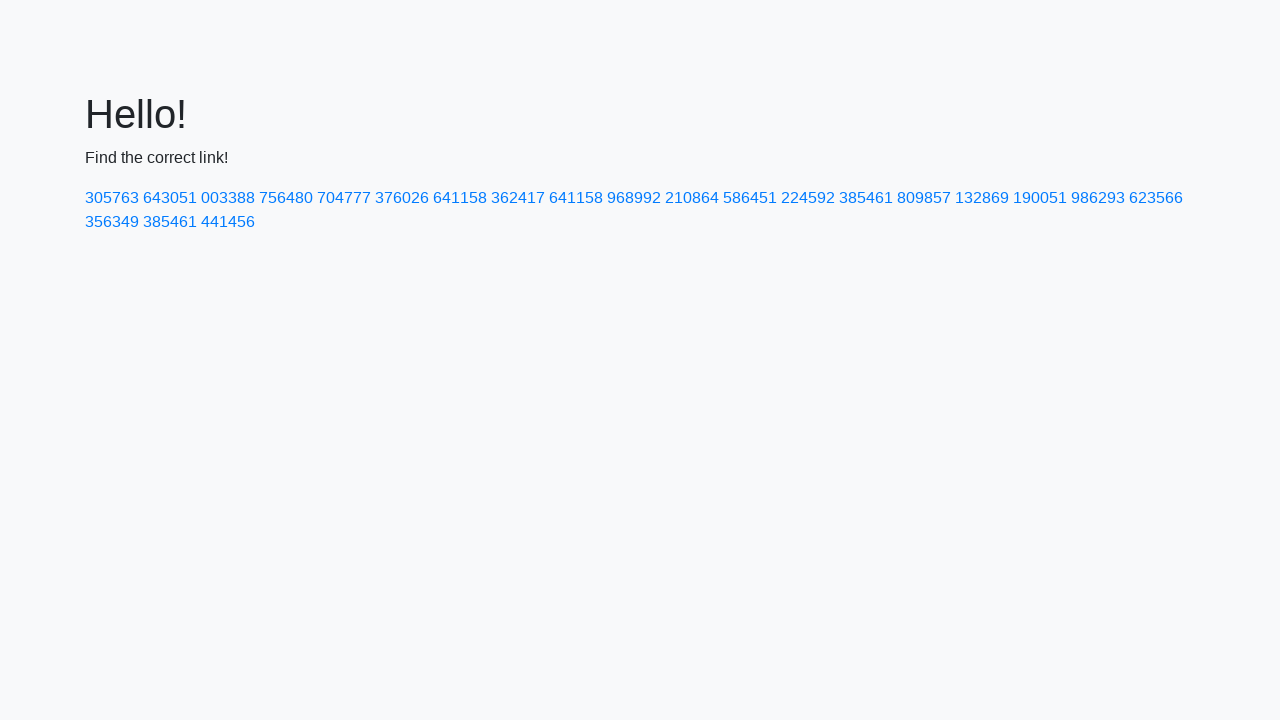

Calculated link text from mathematical expression
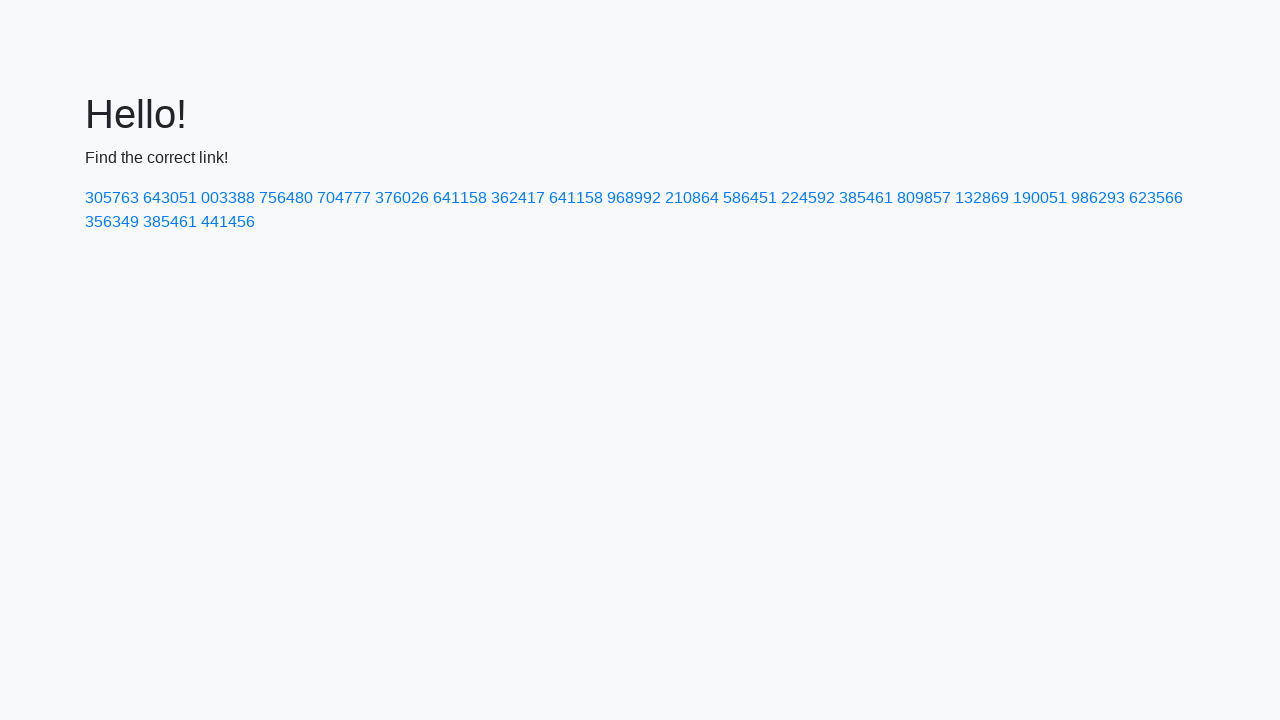

Clicked link with text '224592' at (808, 198) on text=224592
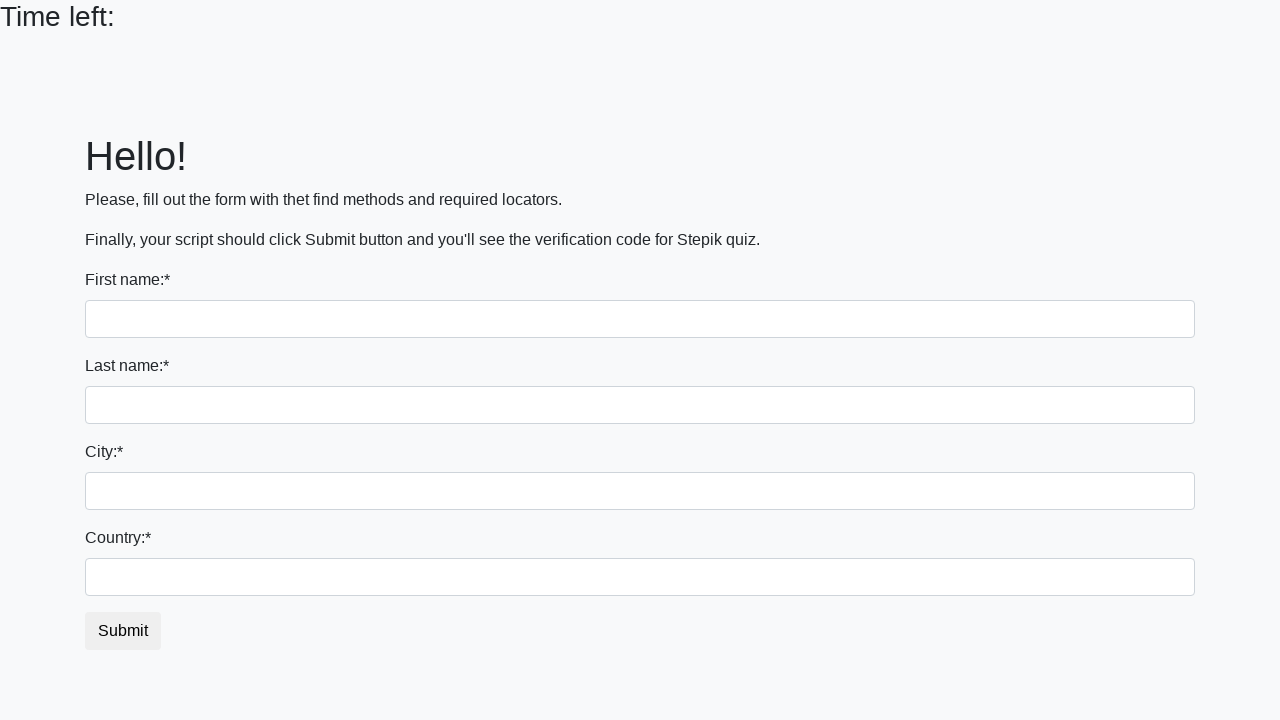

Filled first name field with 'Ivan' on input:first-of-type
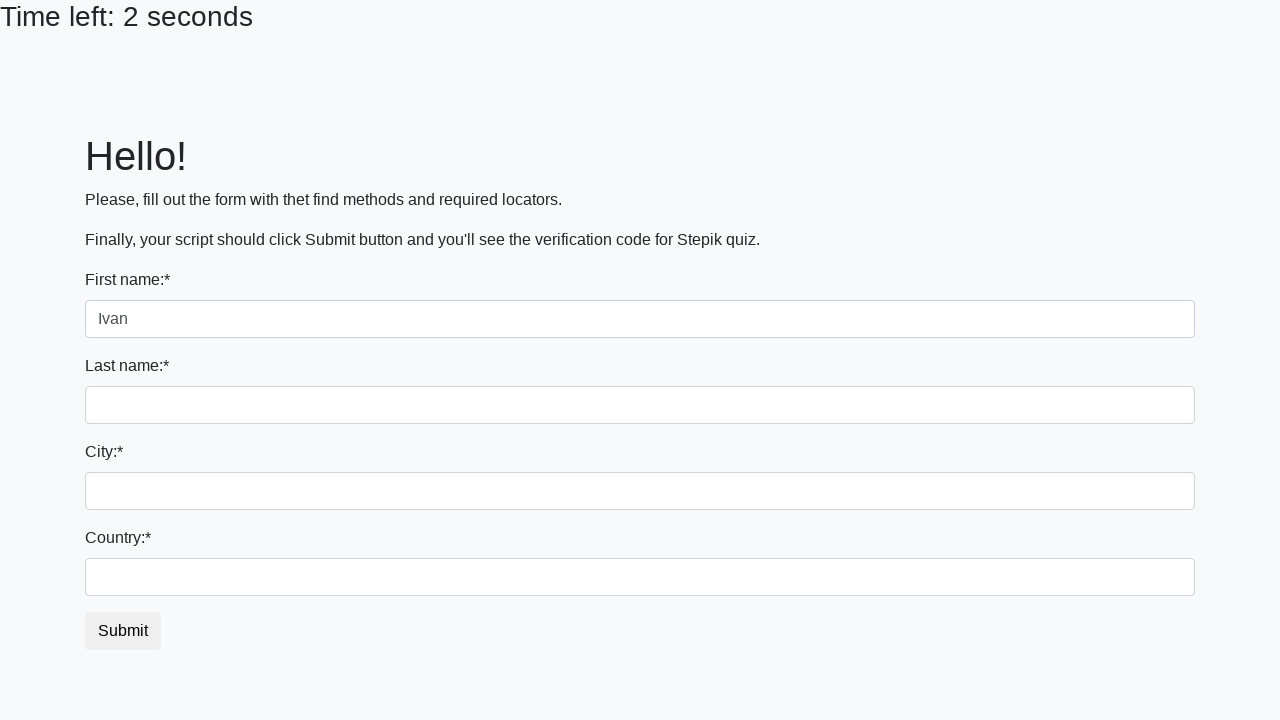

Filled last name field with 'Petrov' on input[name='last_name']
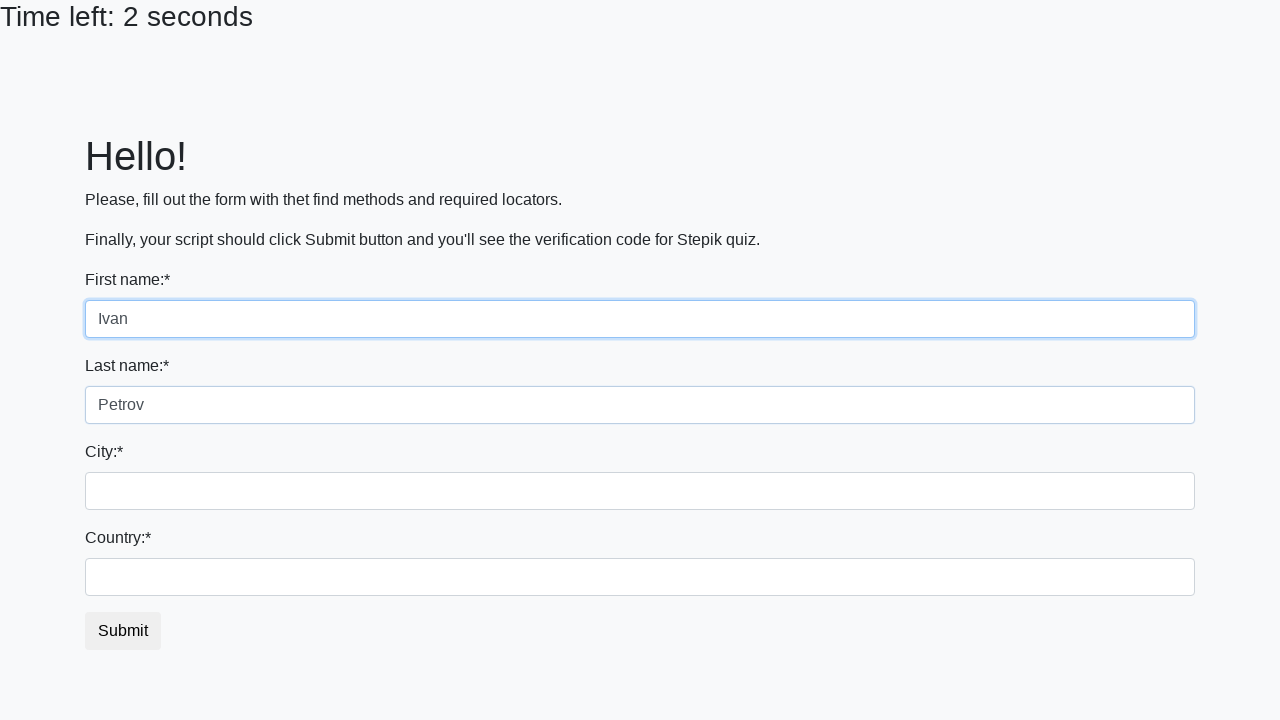

Filled city field with 'Smolensk' on .form-control.city
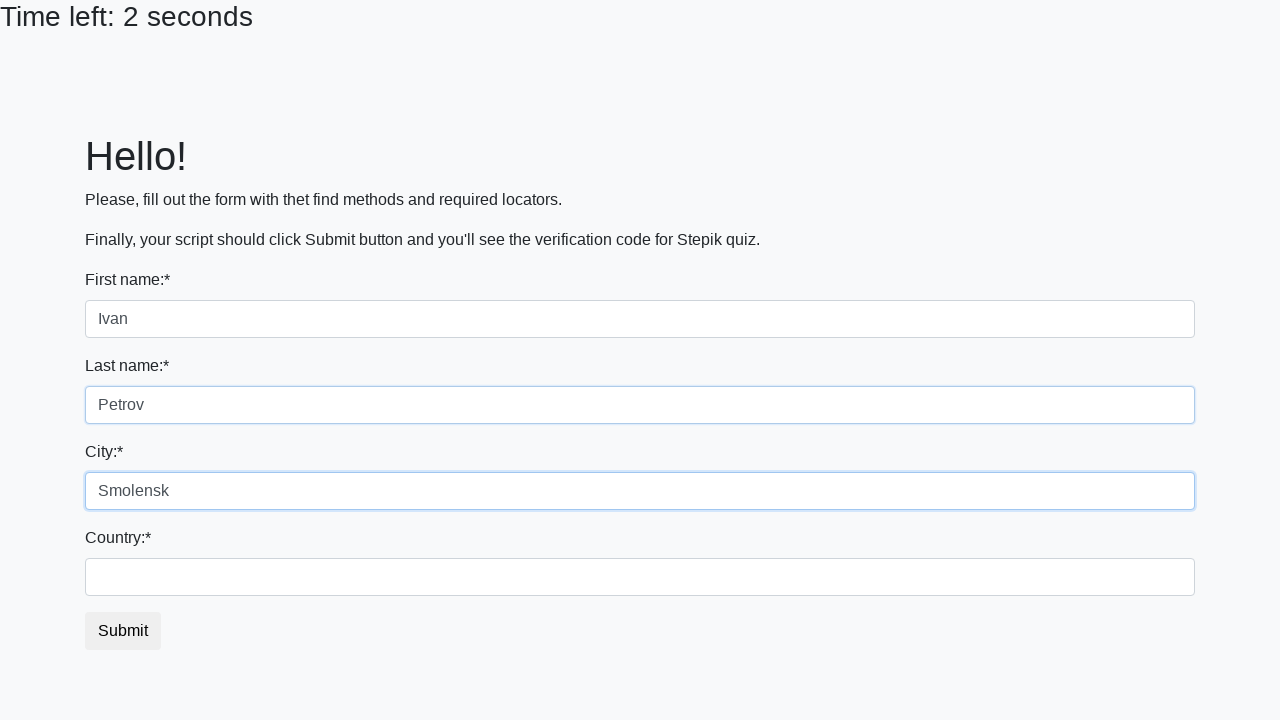

Filled country field with 'Russia' on #country
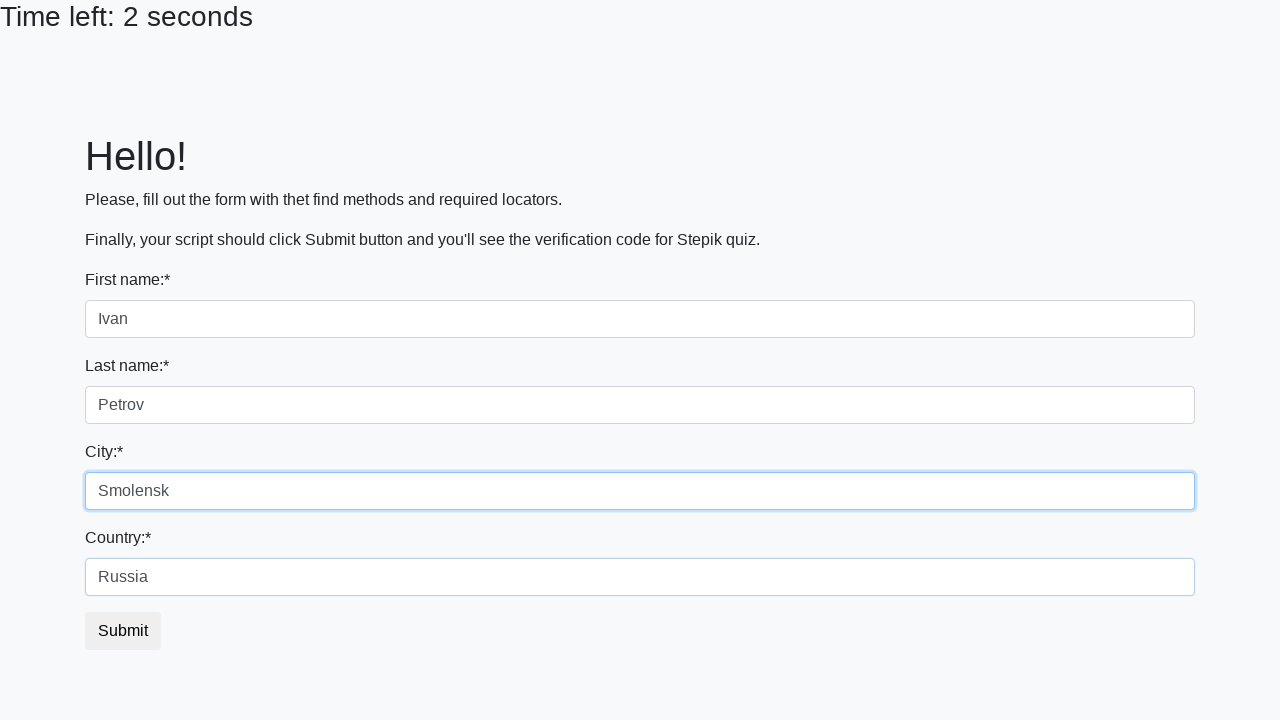

Clicked submit button to submit registration form at (123, 631) on button.btn
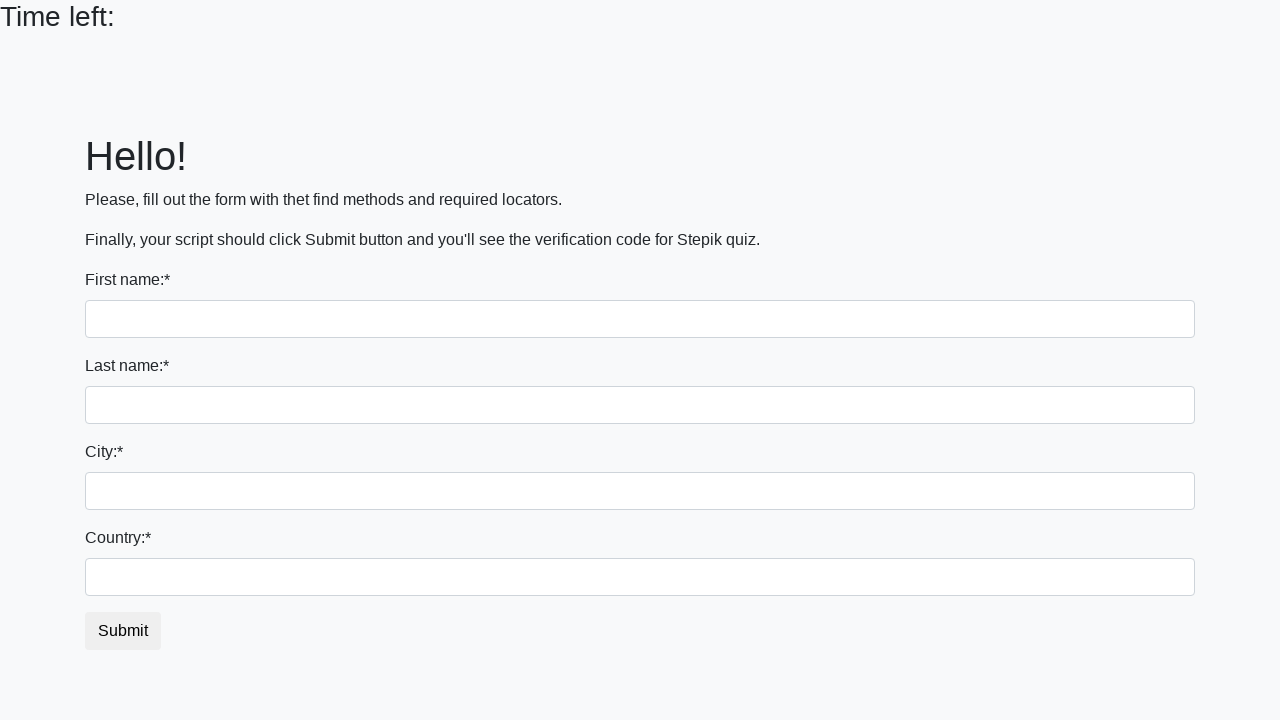

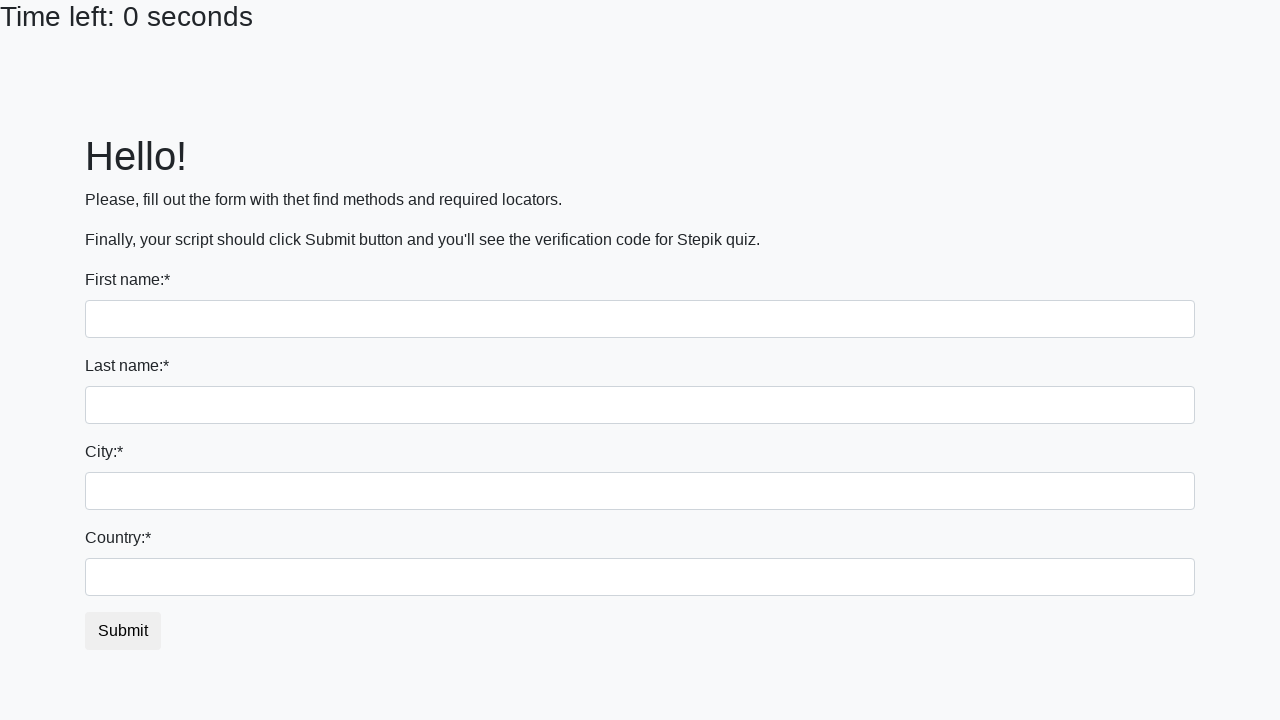